Navigates to GitHub's homepage and verifies the page loads by checking for the page title.

Starting URL: https://github.com

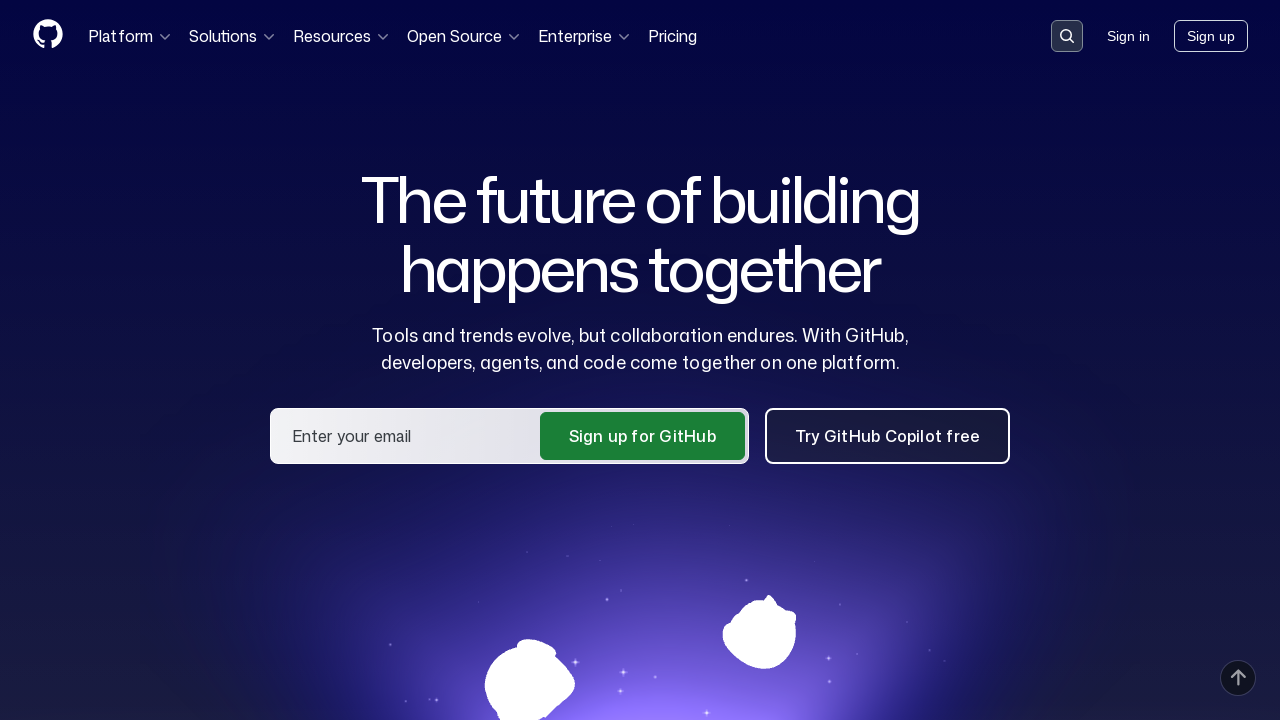

Navigated to GitHub homepage
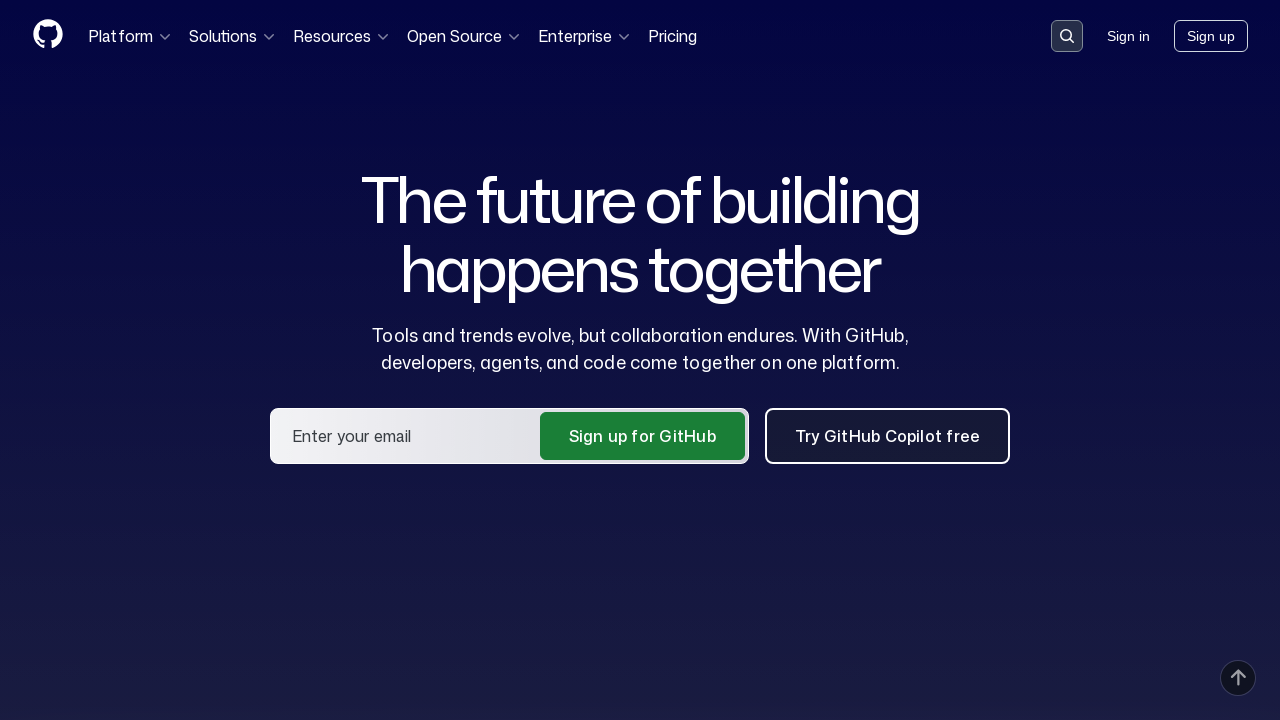

Page fully loaded (domcontentloaded)
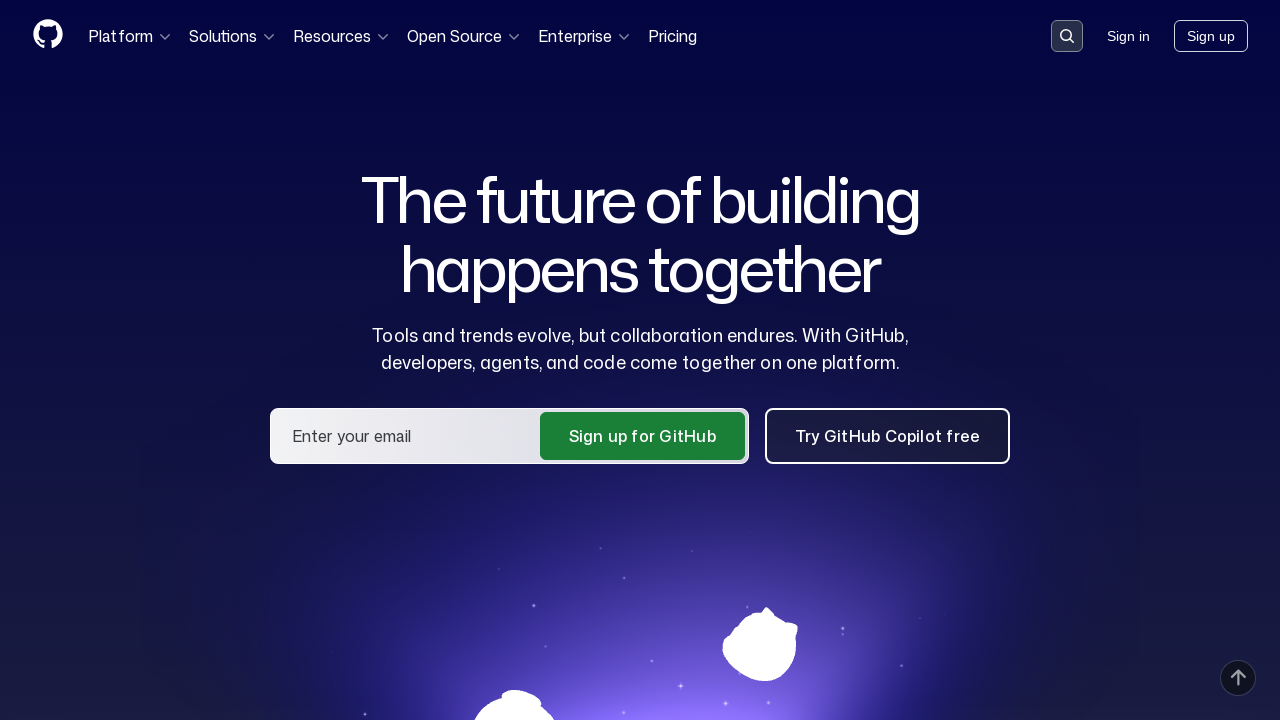

Verified page title contains 'GitHub'
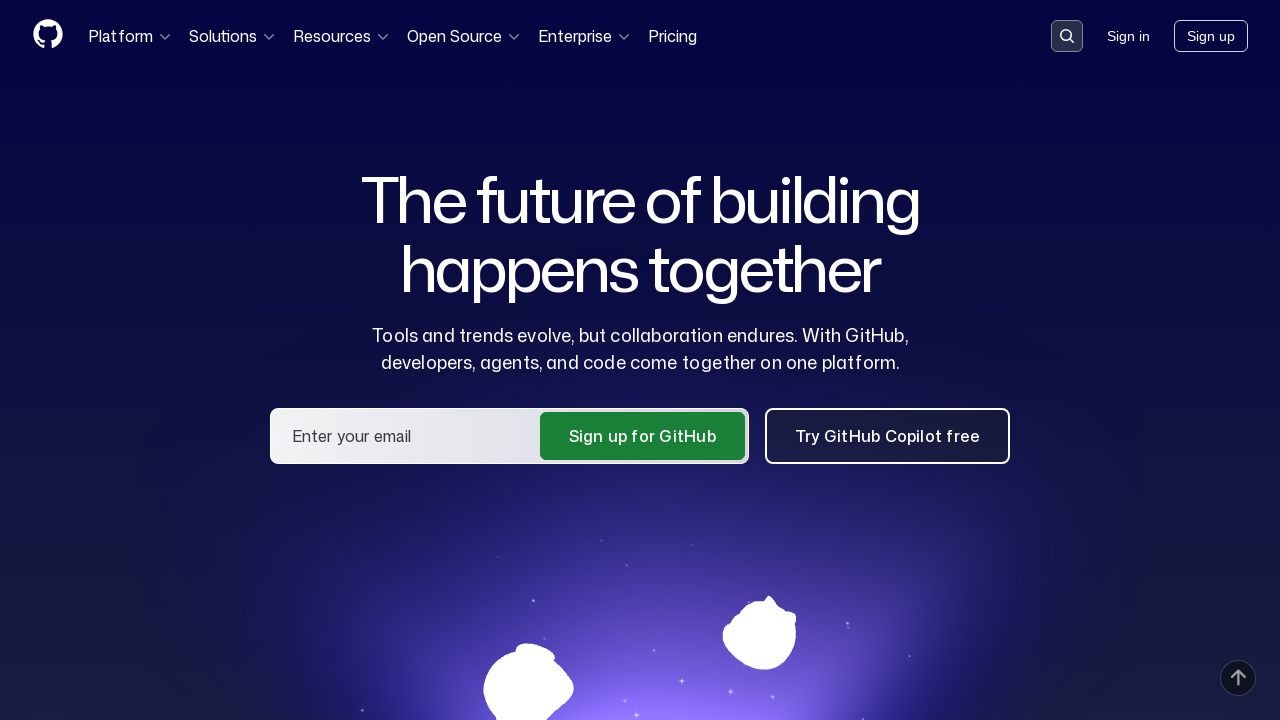

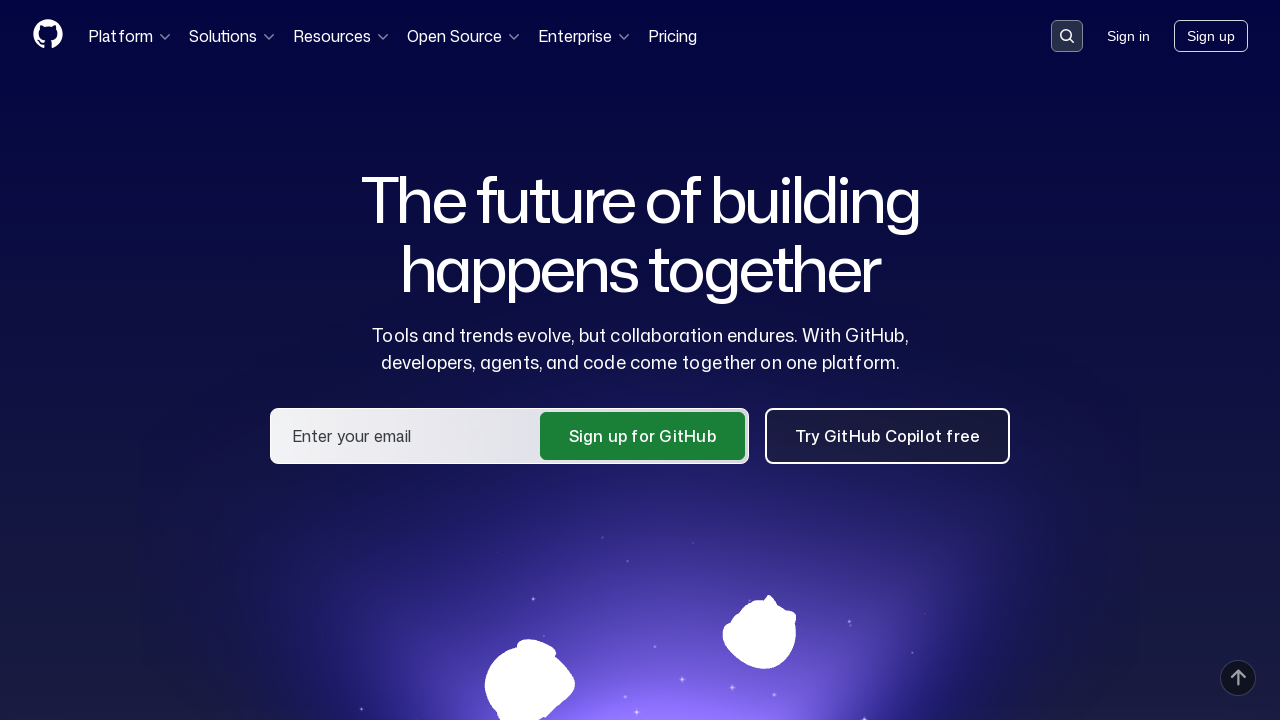